Tests filling out a form by entering first name and last name values into input fields on the Formy project test site.

Starting URL: https://formy-project.herokuapp.com/form

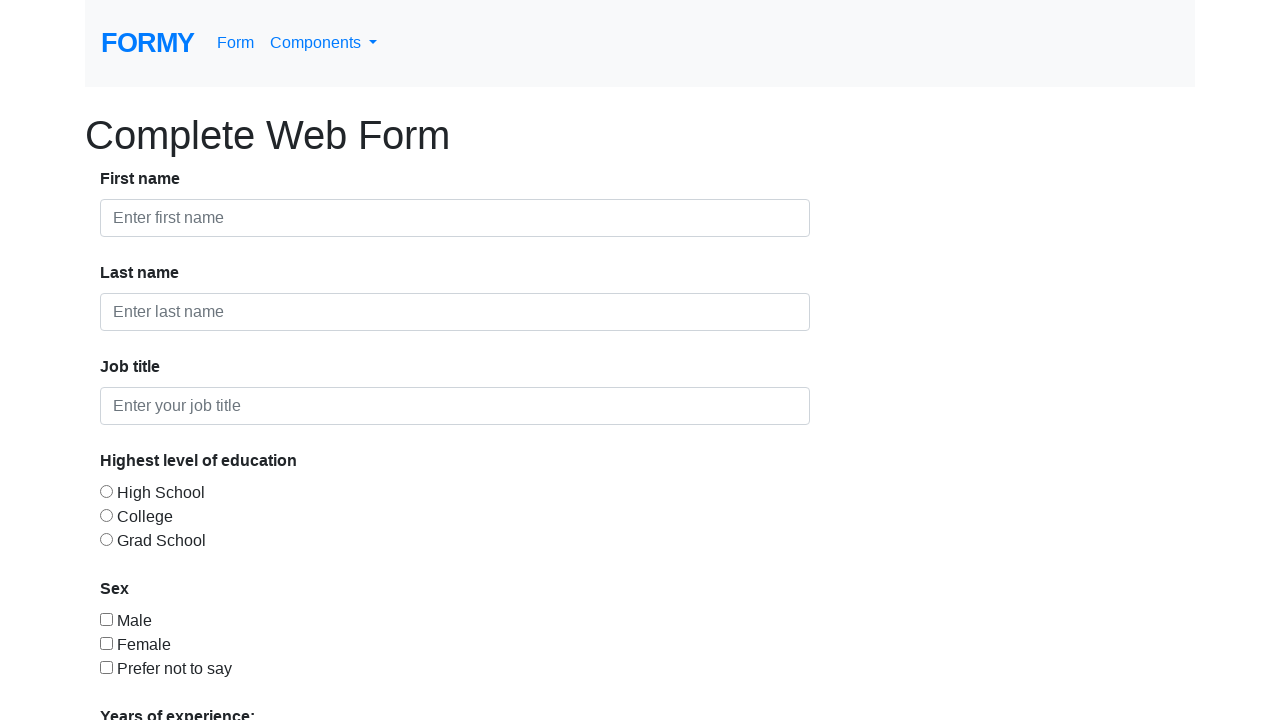

First name input field loaded
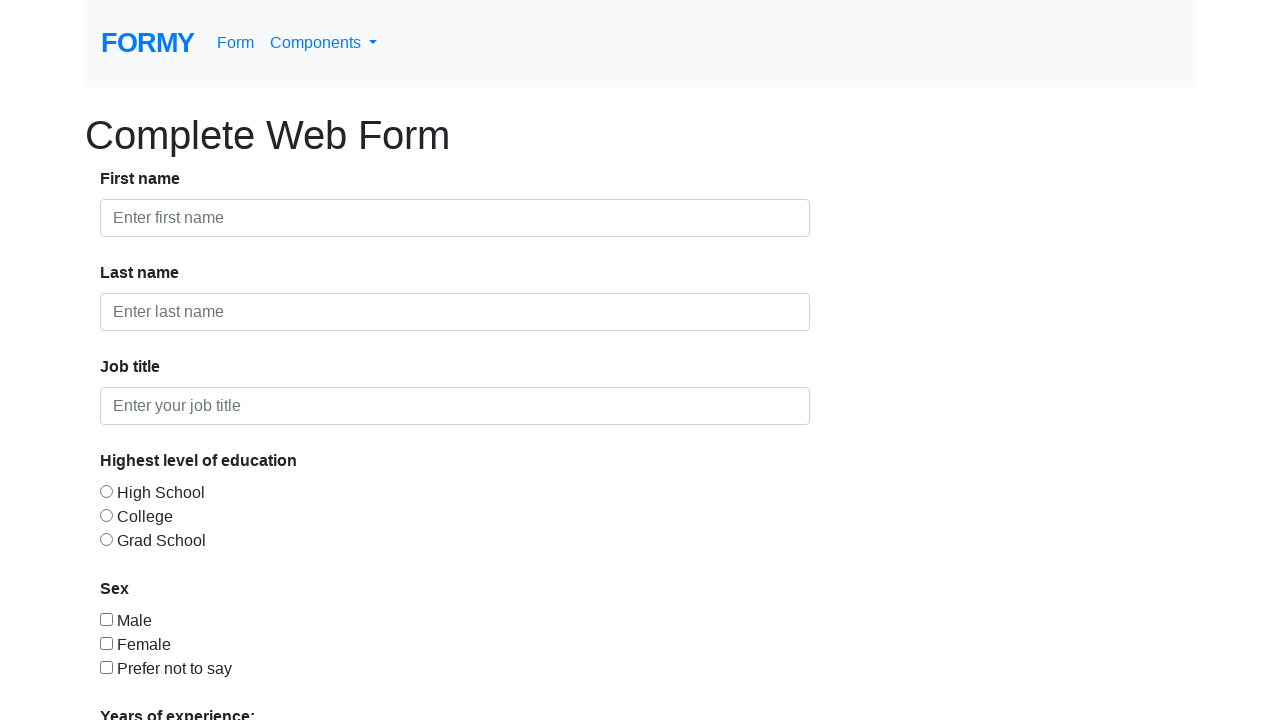

Filled first name field with 'Gabriela' on #first-name
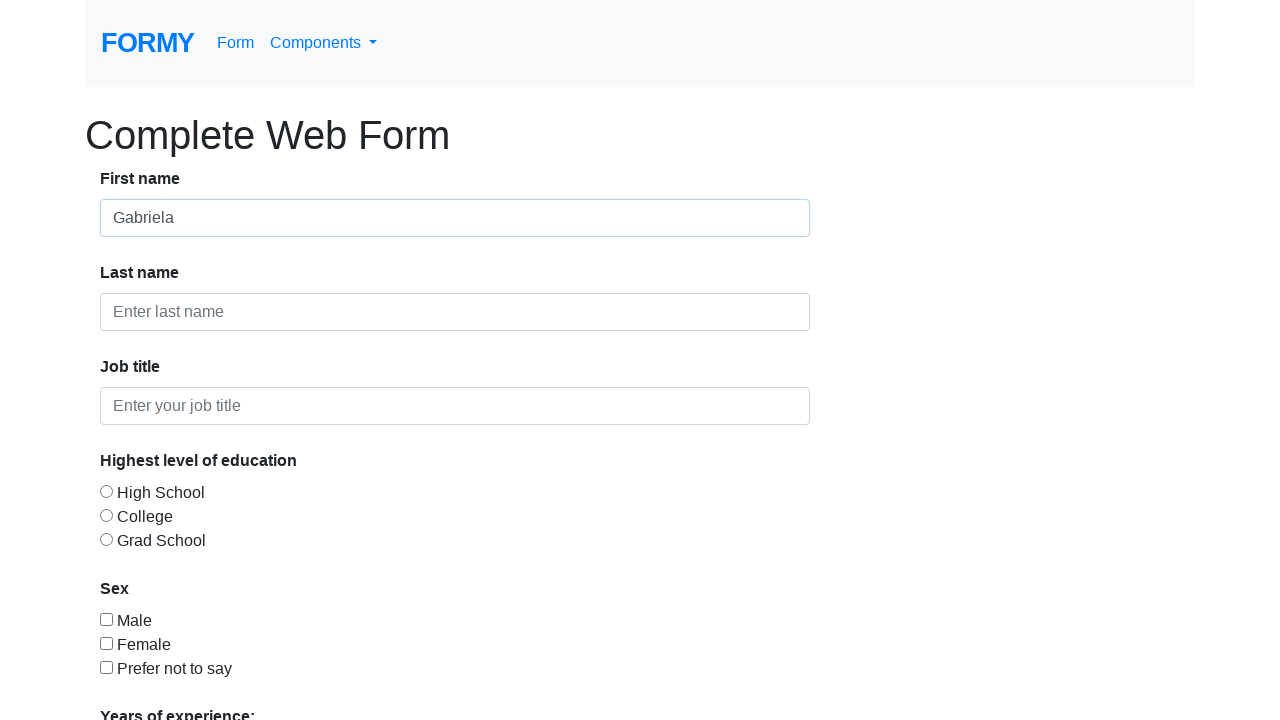

Last name input field loaded
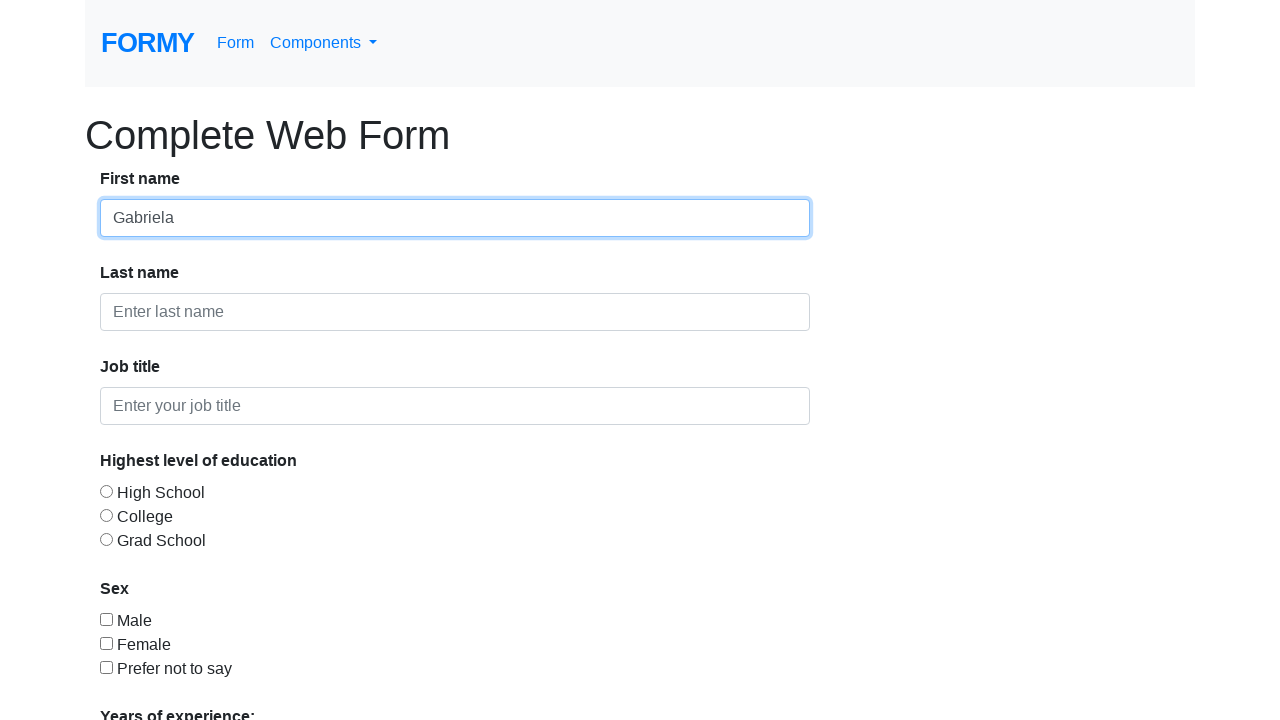

Filled last name field with 'Smith' on #last-name
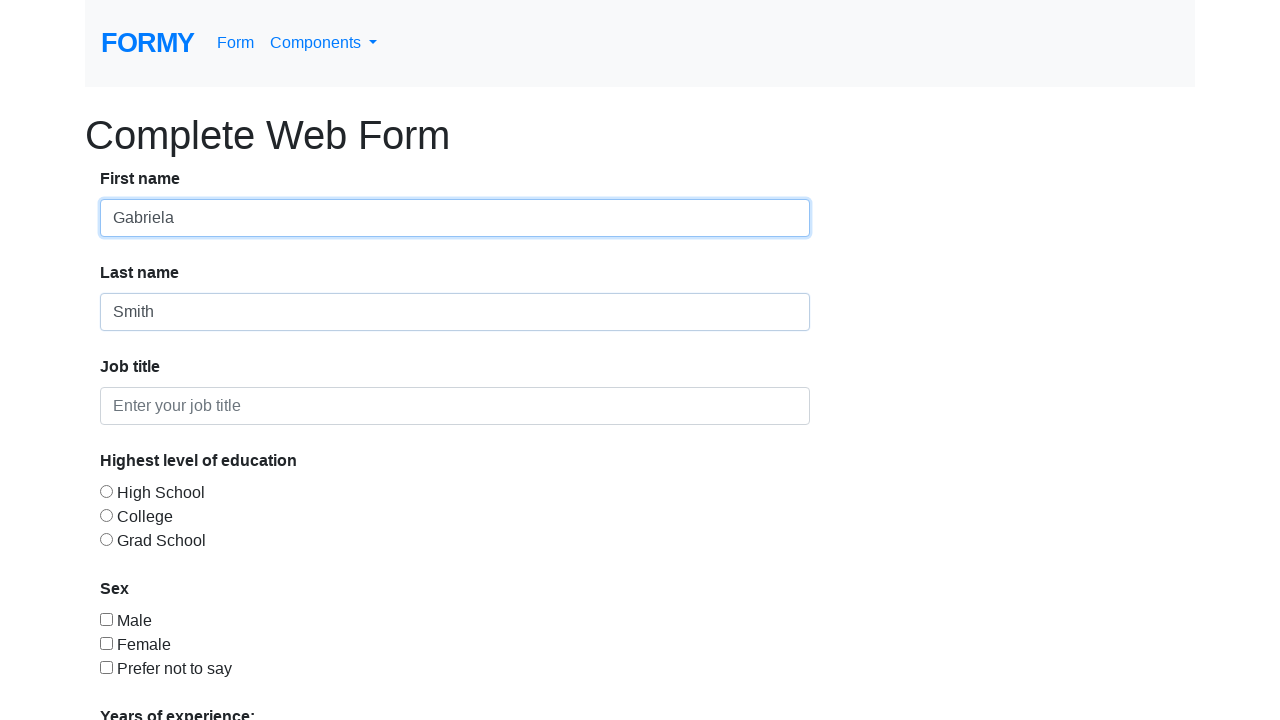

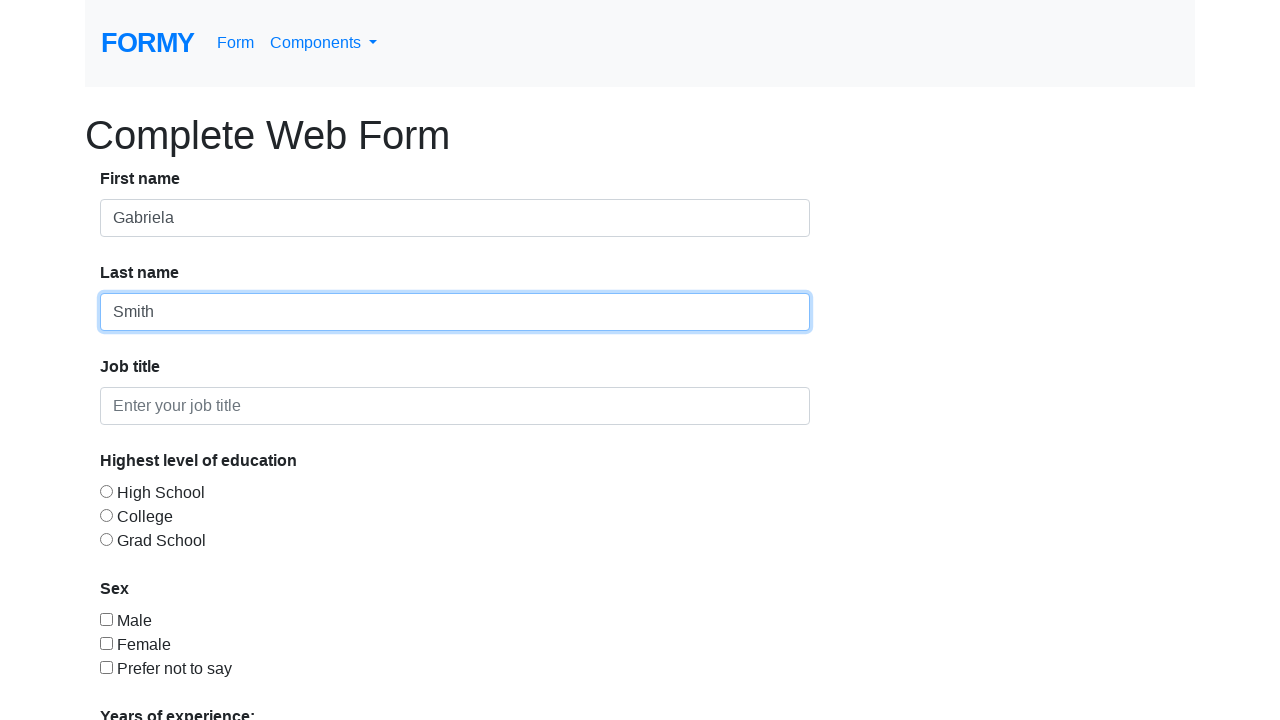